Tests drag and drop functionality by dragging element A to element B position on a demo page

Starting URL: https://the-internet.herokuapp.com/drag_and_drop

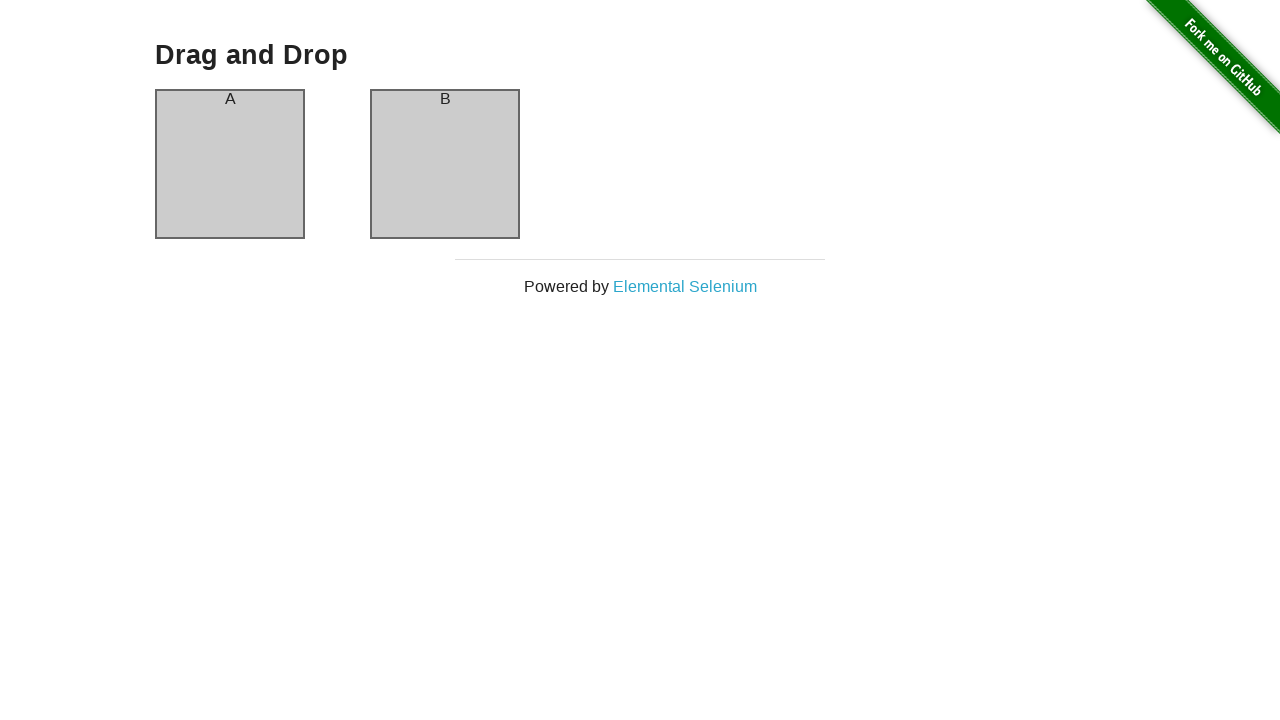

Located source element (column A)
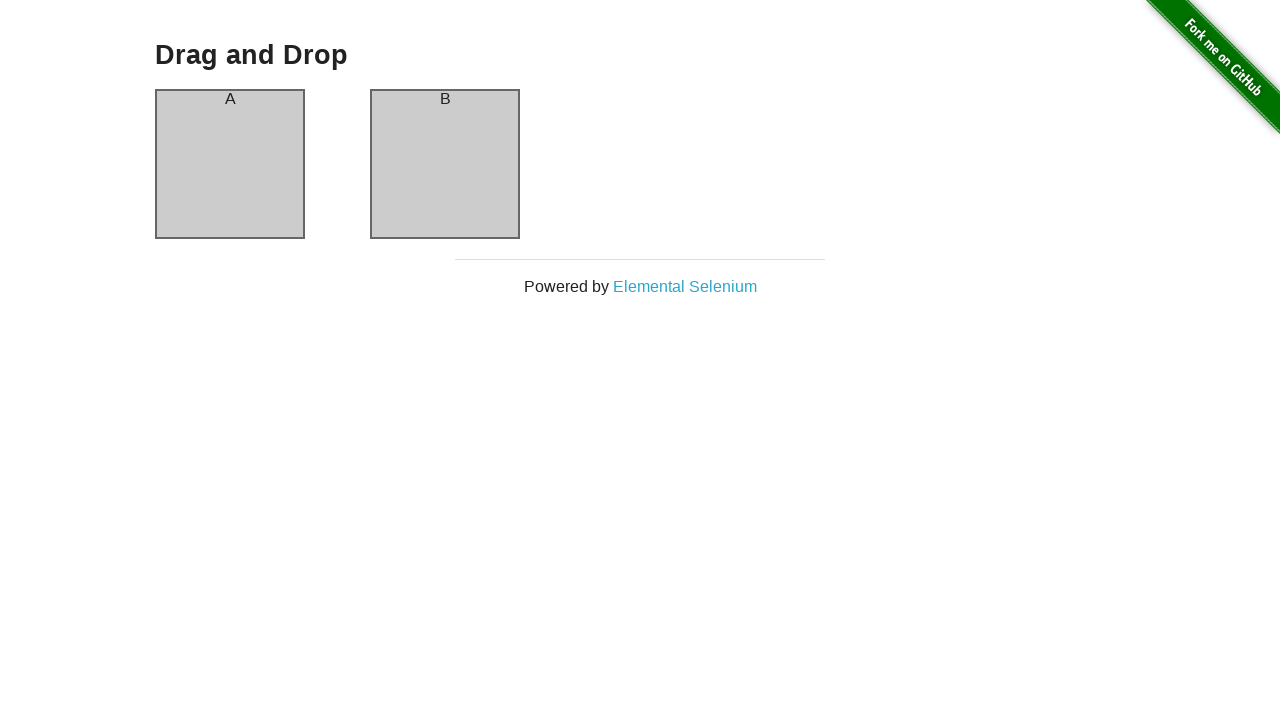

Located target element (column B)
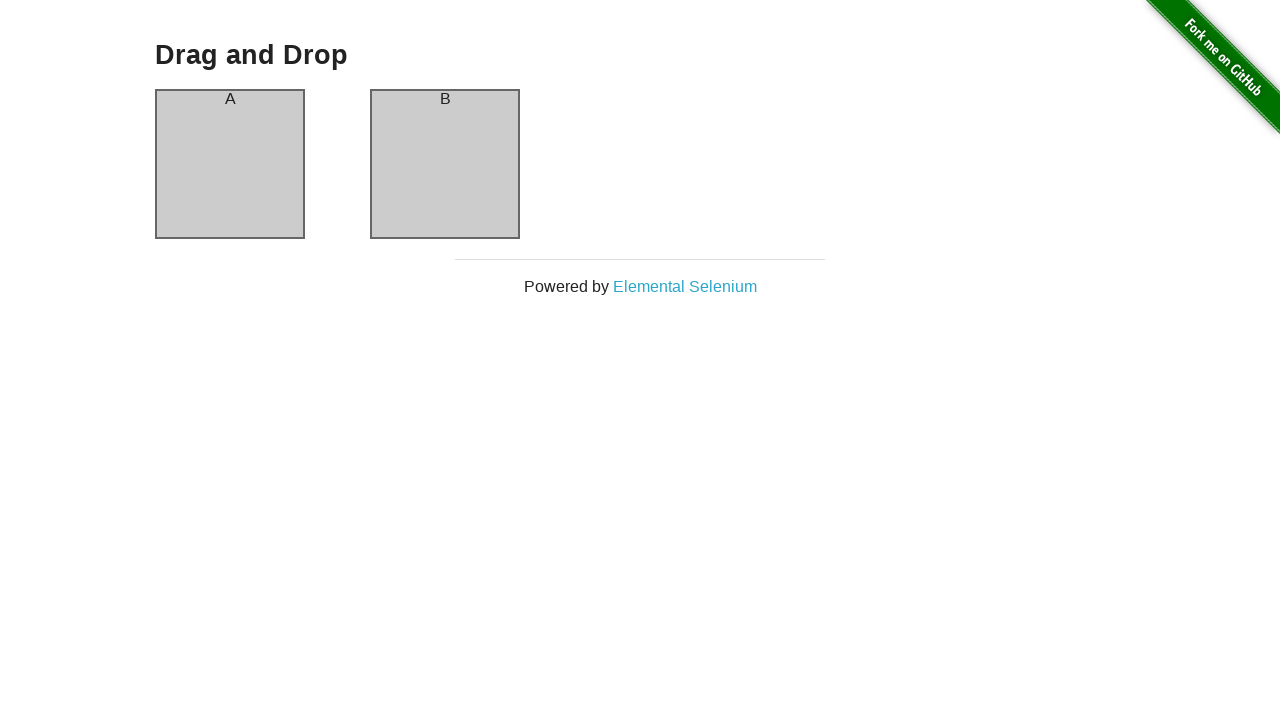

Dragged element A to element B position at (445, 164)
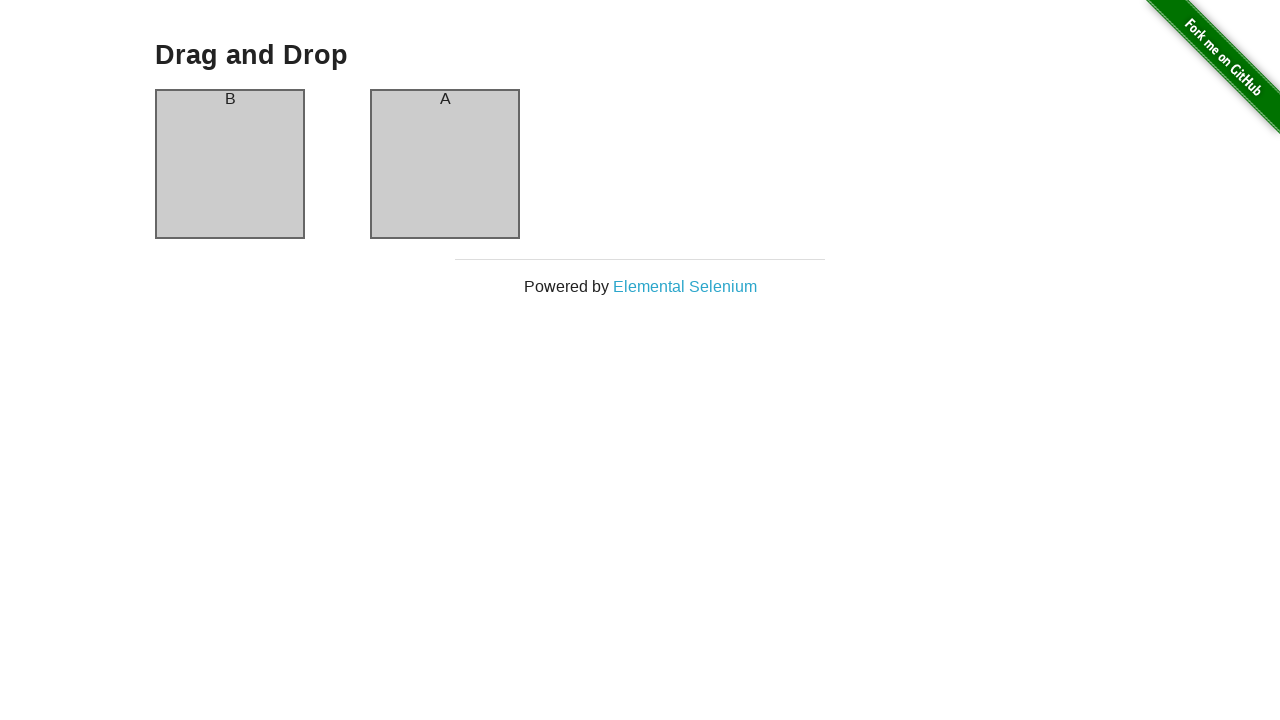

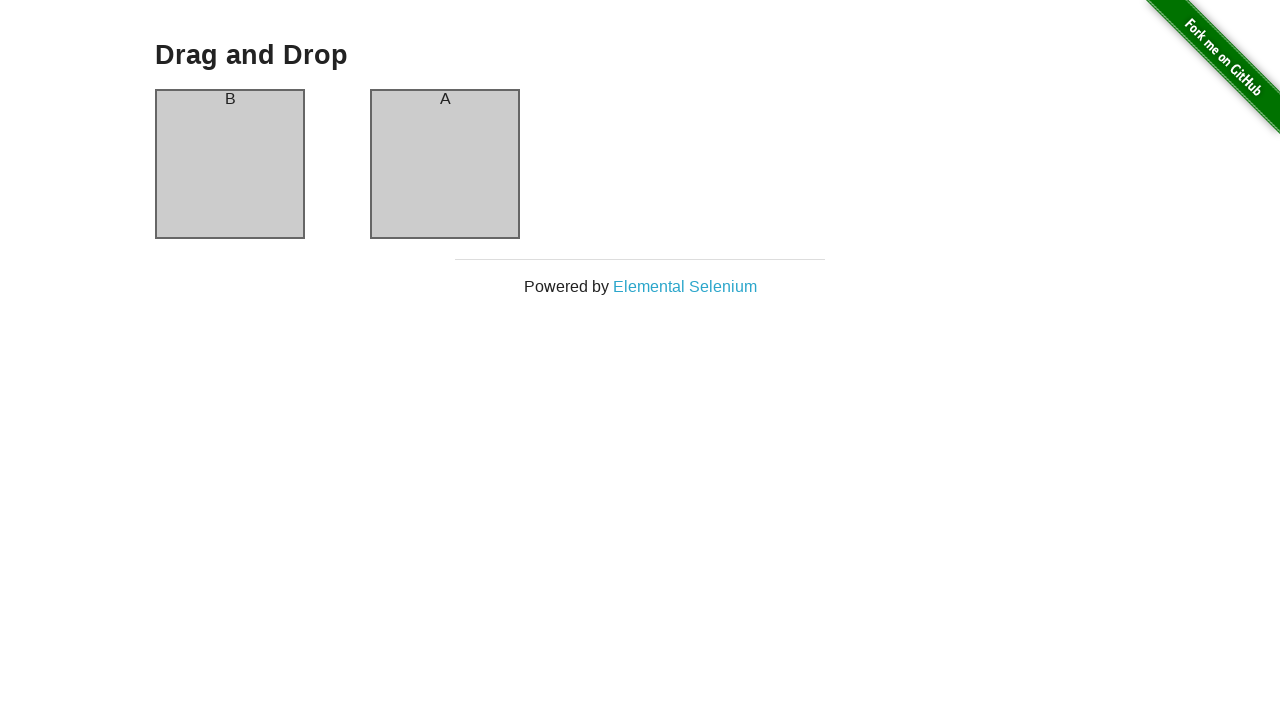